Tests clicking the "Yes" radio button and verifies that a confirmation message appears

Starting URL: https://demoqa.com/radio-button

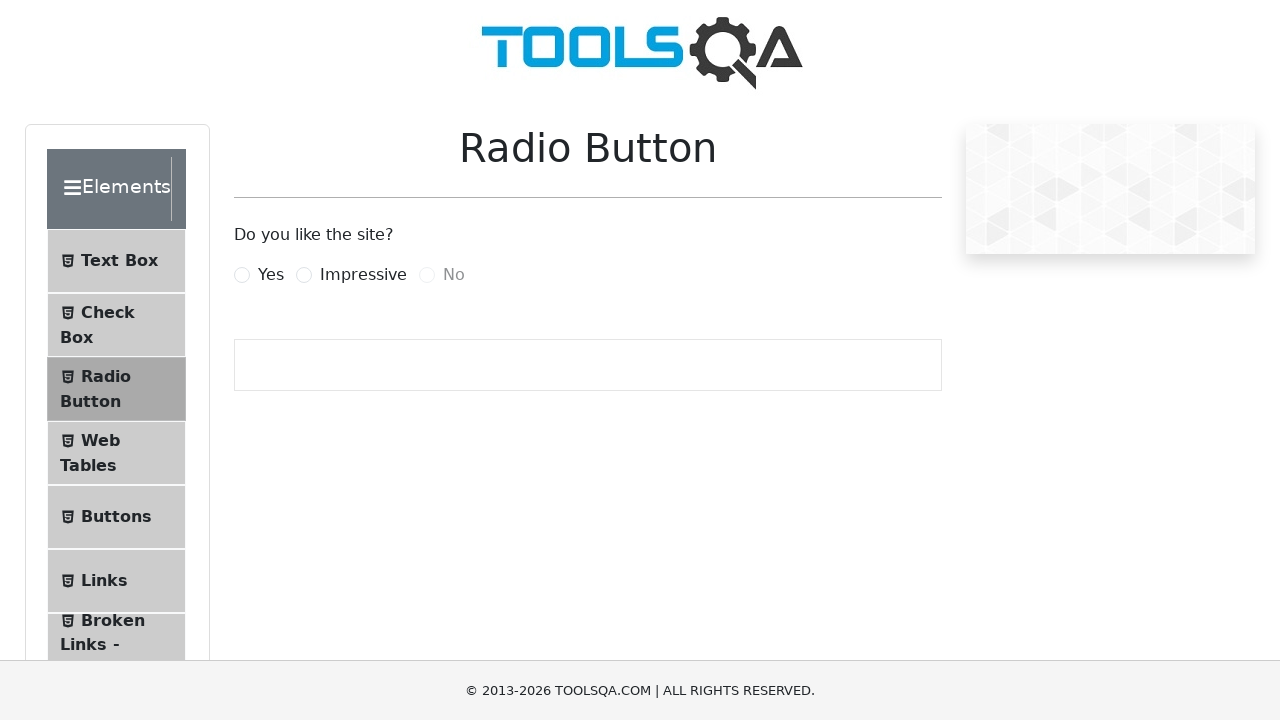

Navigated to radio button demo page
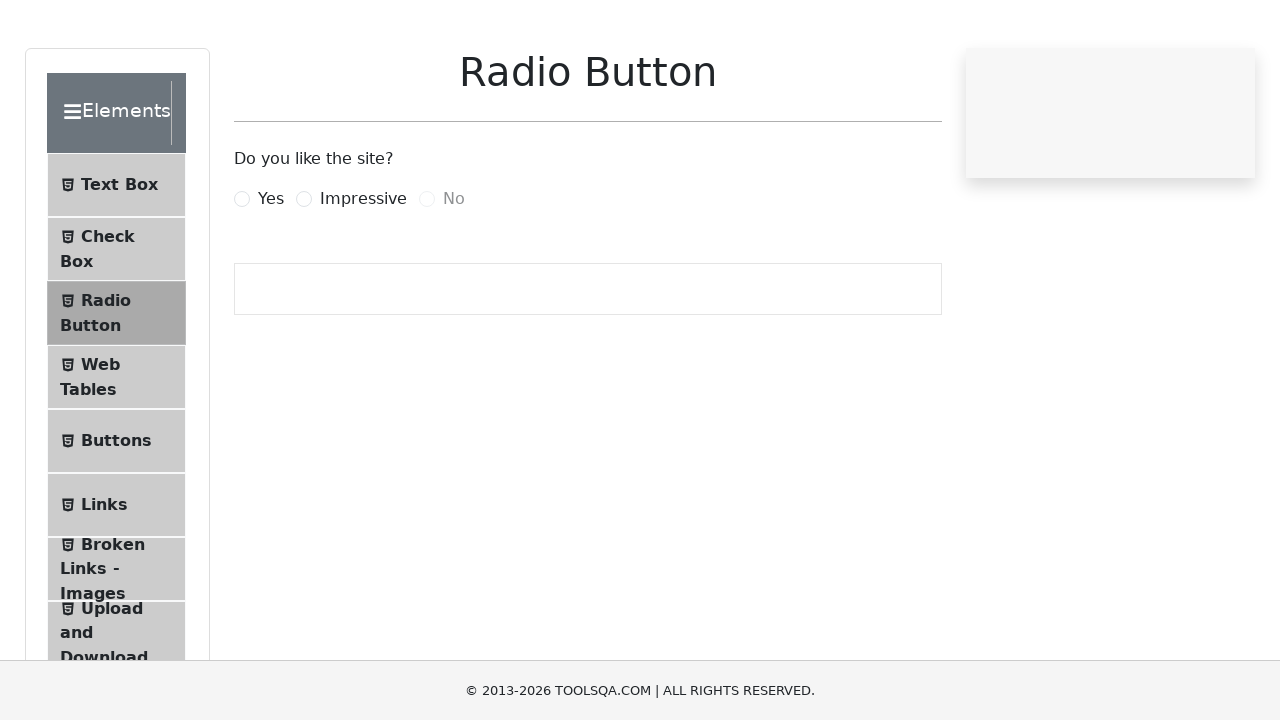

Clicked the 'Yes' radio button at (271, 275) on label[for='yesRadio']
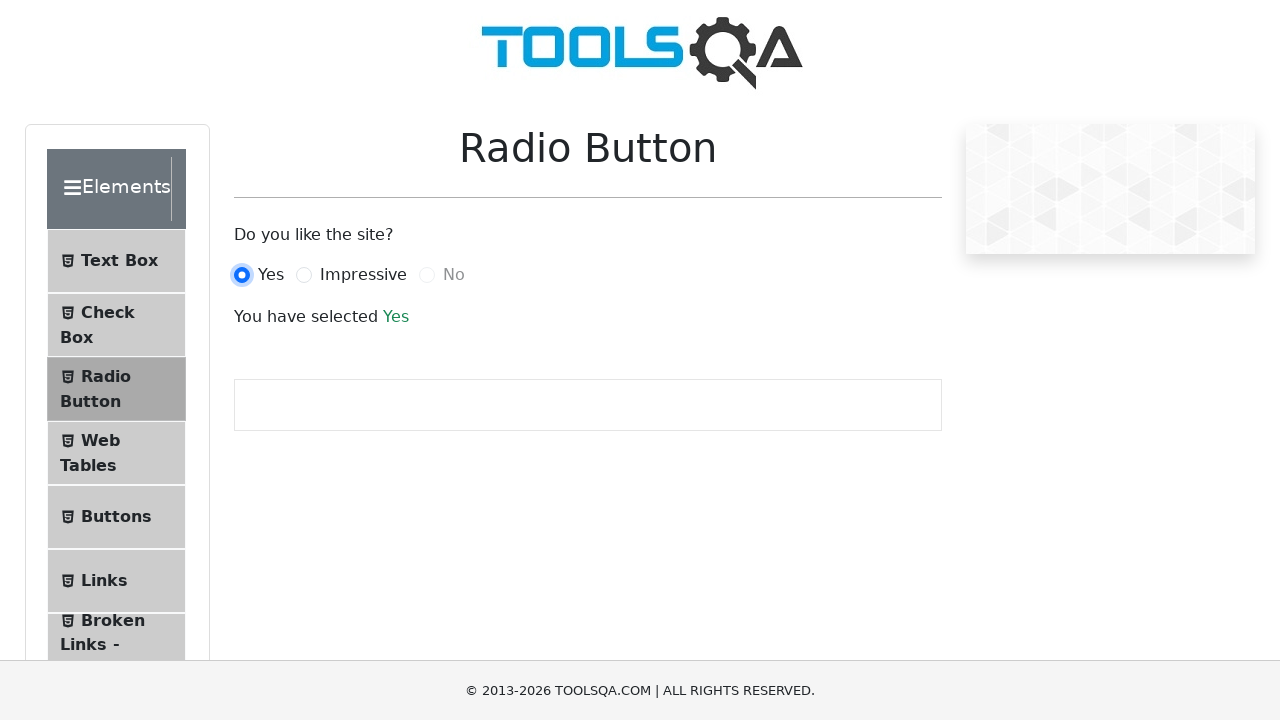

Confirmation message appeared after selecting 'Yes'
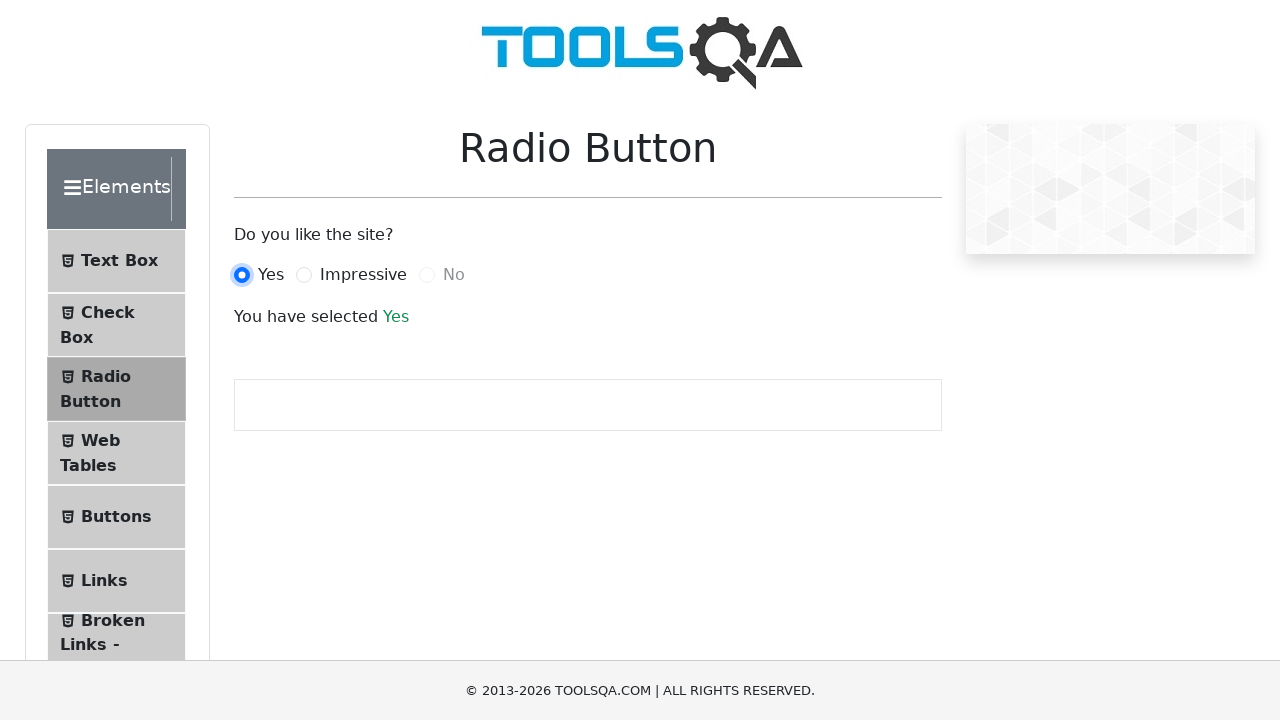

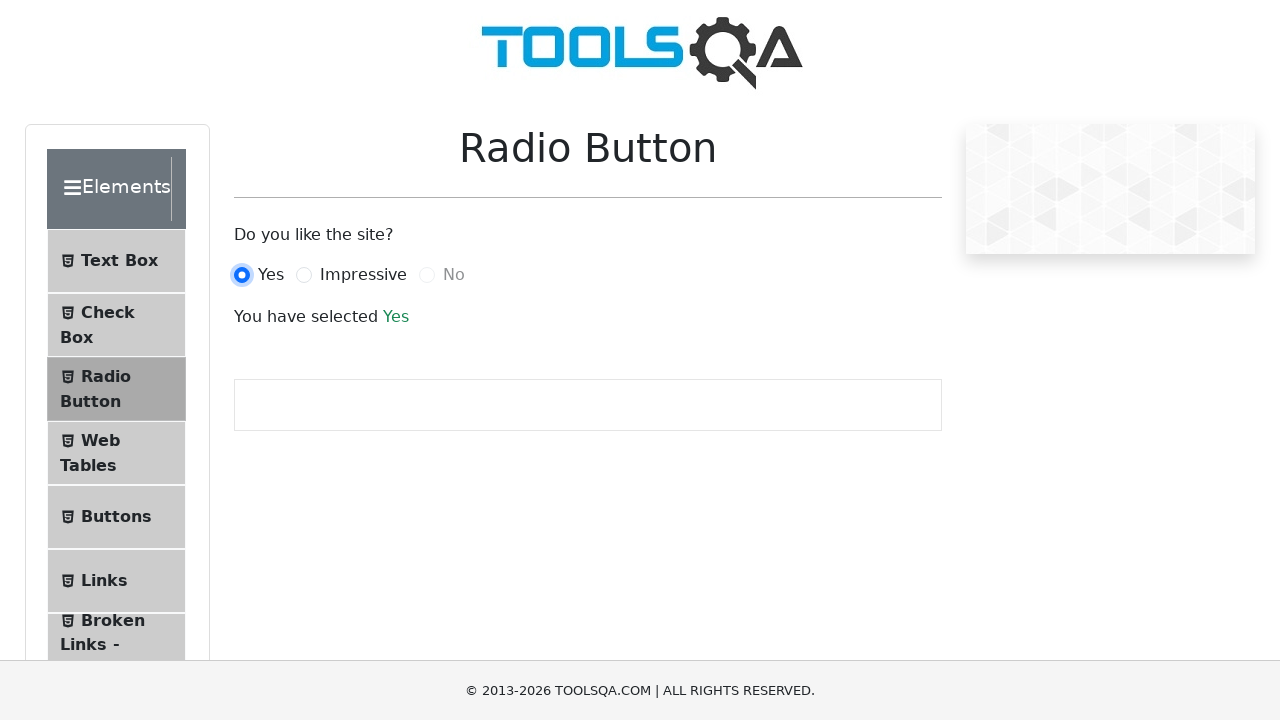